Tests hover functionality by navigating to a page with avatar images, hovering over the first avatar, and verifying that the hidden caption/figcaption element becomes visible after the hover action.

Starting URL: http://the-internet.herokuapp.com/hovers

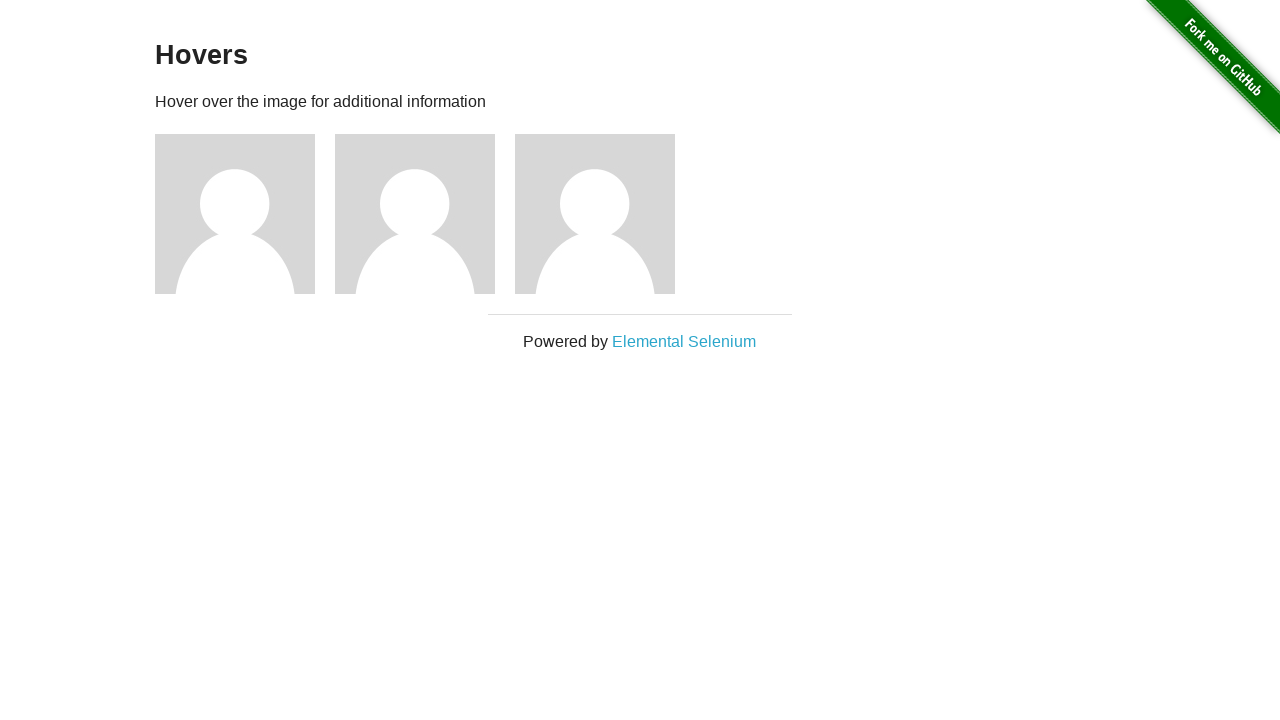

Navigated to hovers page
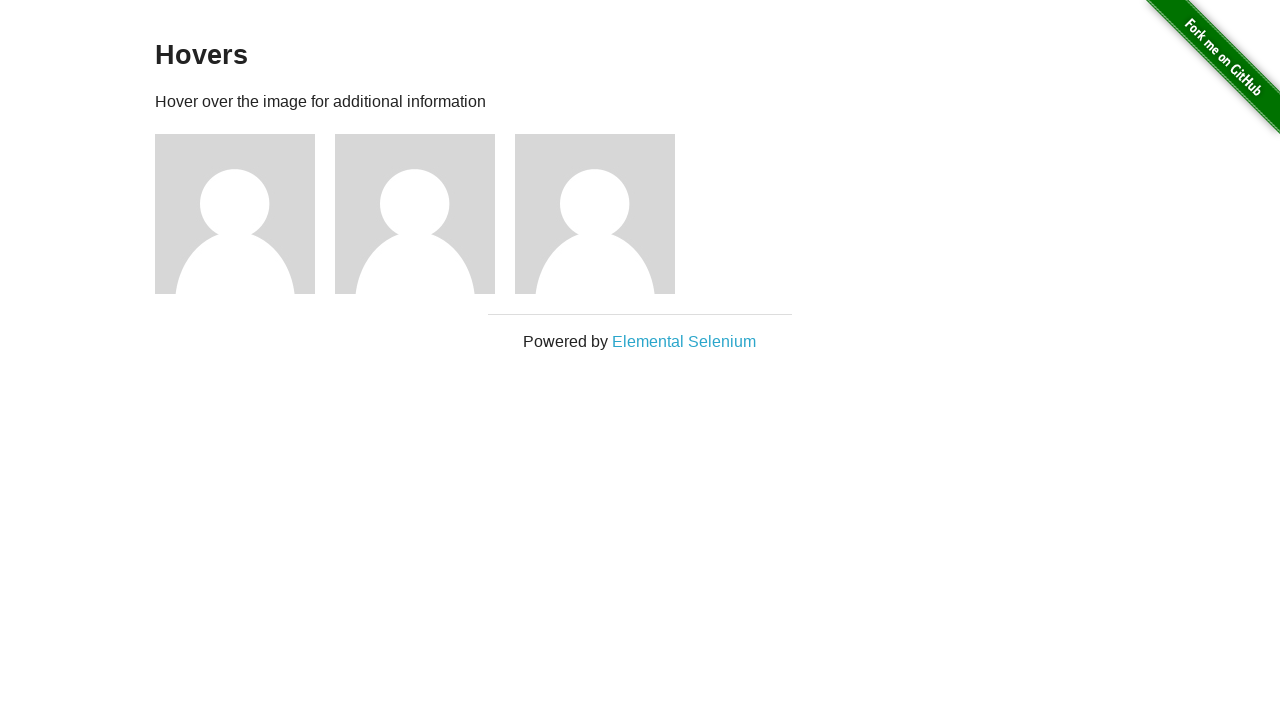

Located the first avatar figure element
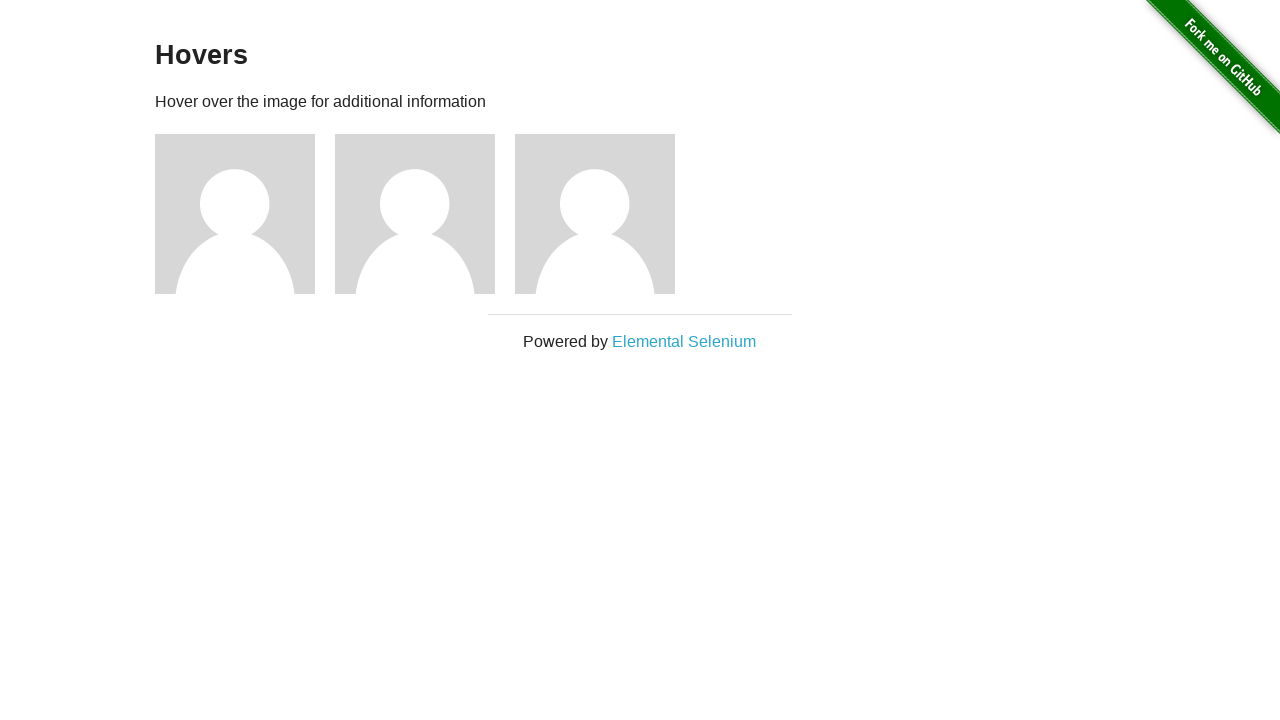

Hovered over the first avatar at (245, 214) on .figure >> nth=0
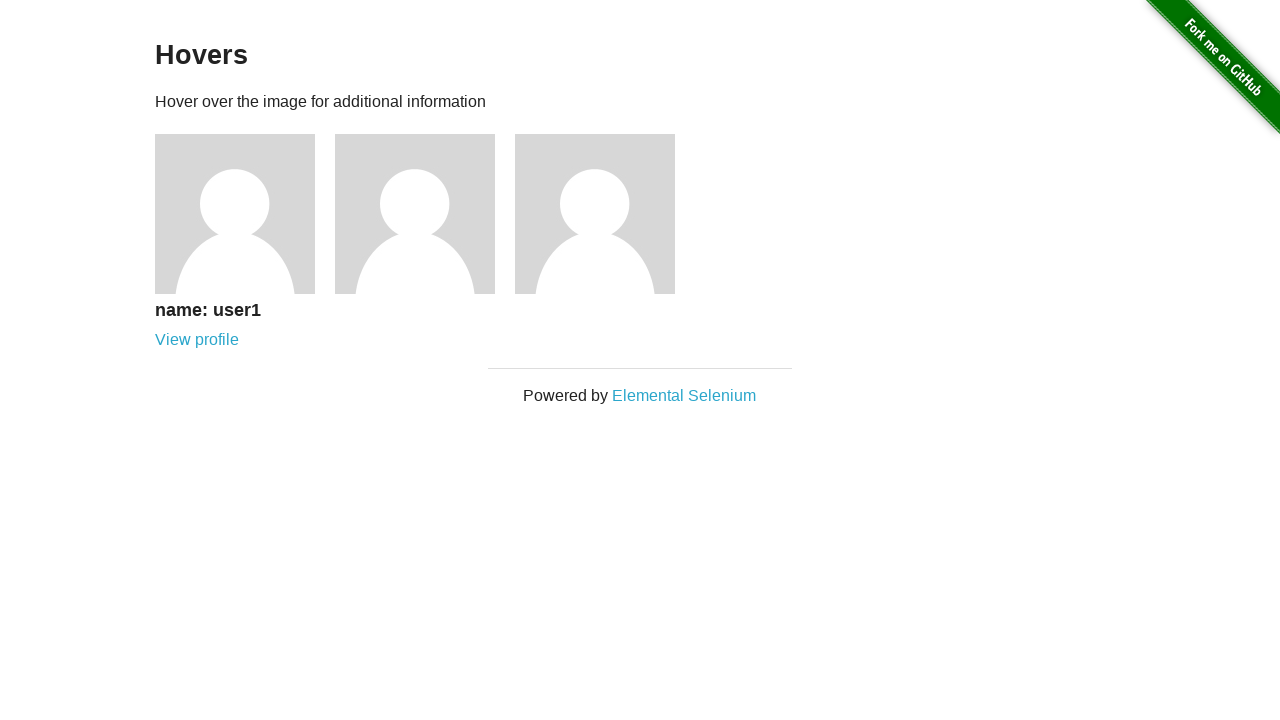

Figcaption element became visible after hover
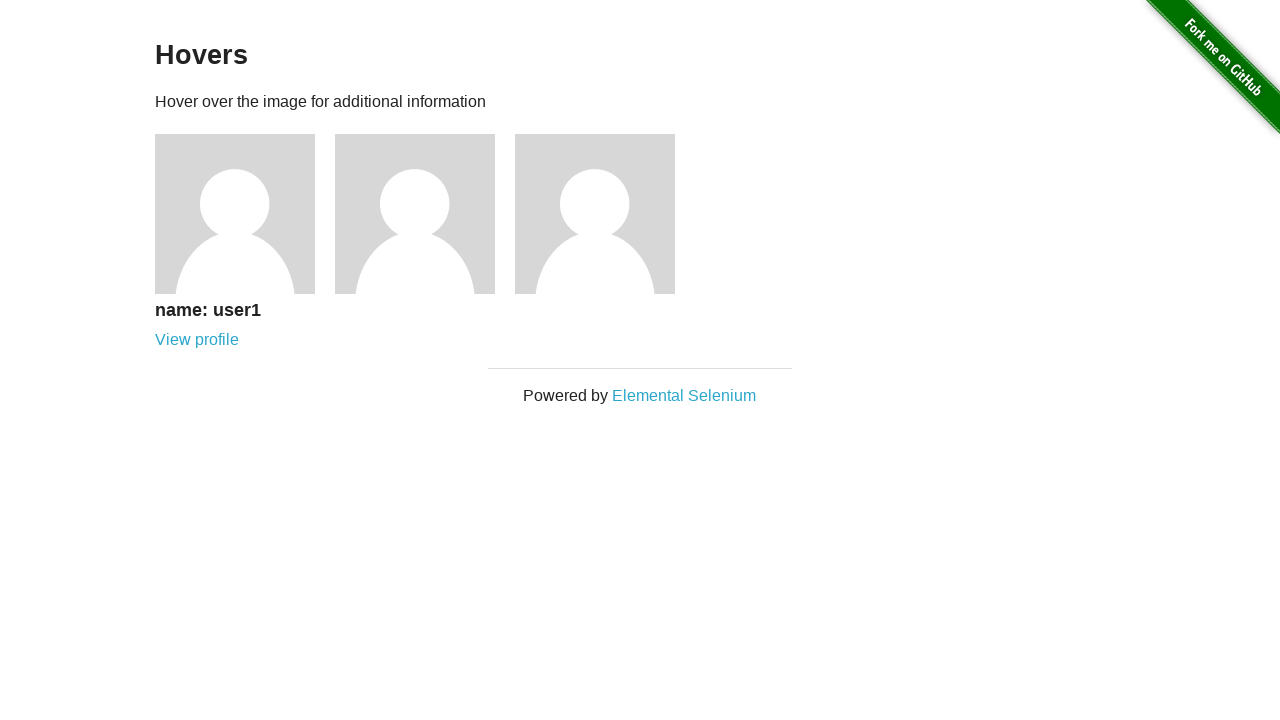

Verified that figcaption is visible
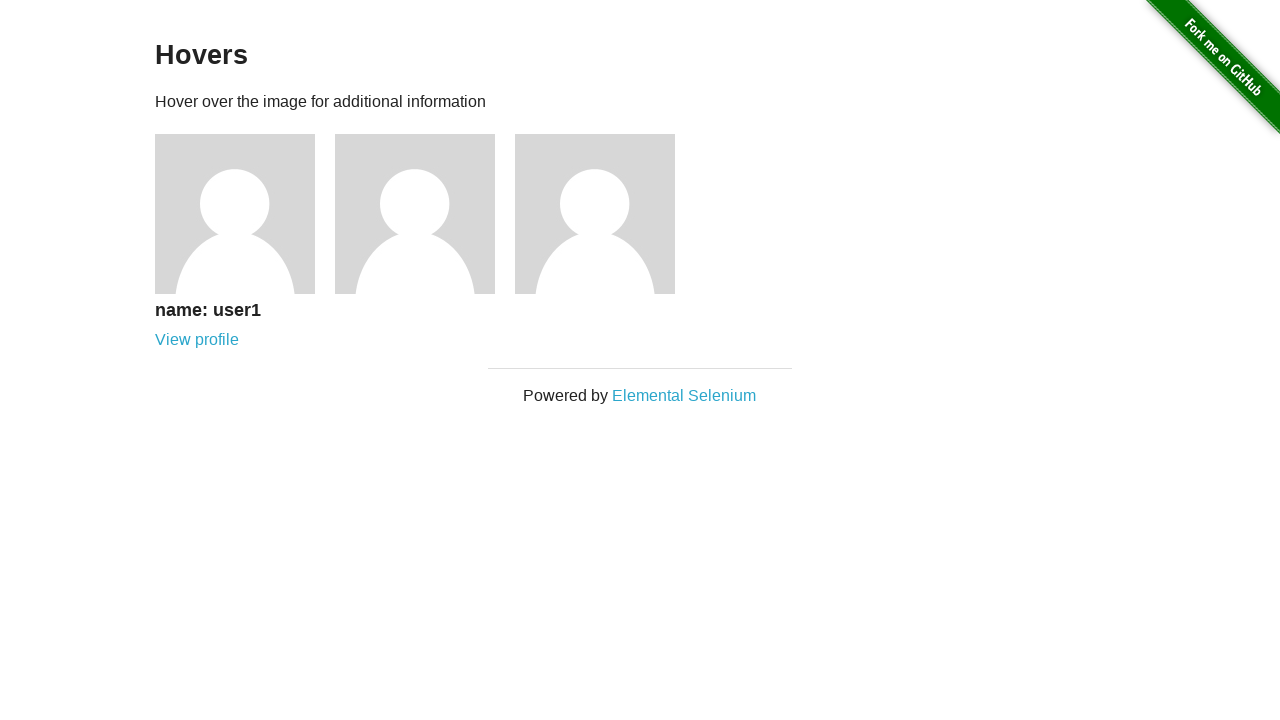

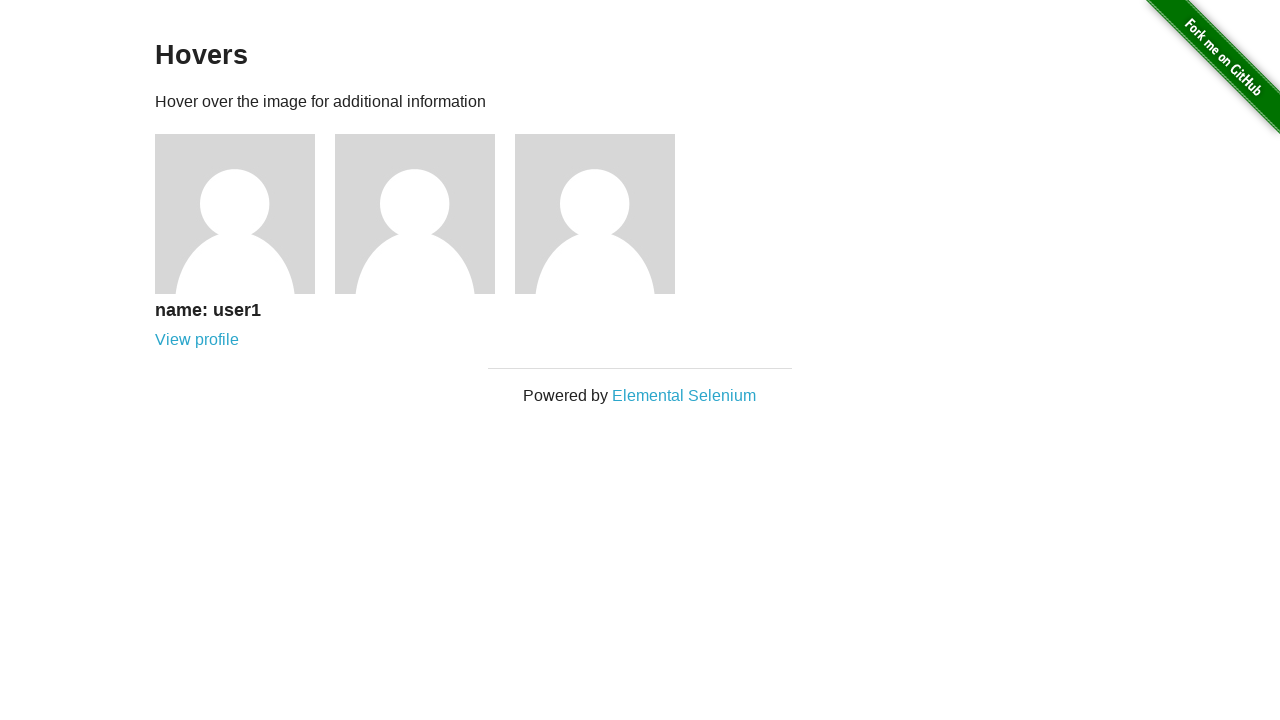